Tests alert dialog handling by entering a name and accepting the alert popup

Starting URL: https://www.letskodeit.com/practice

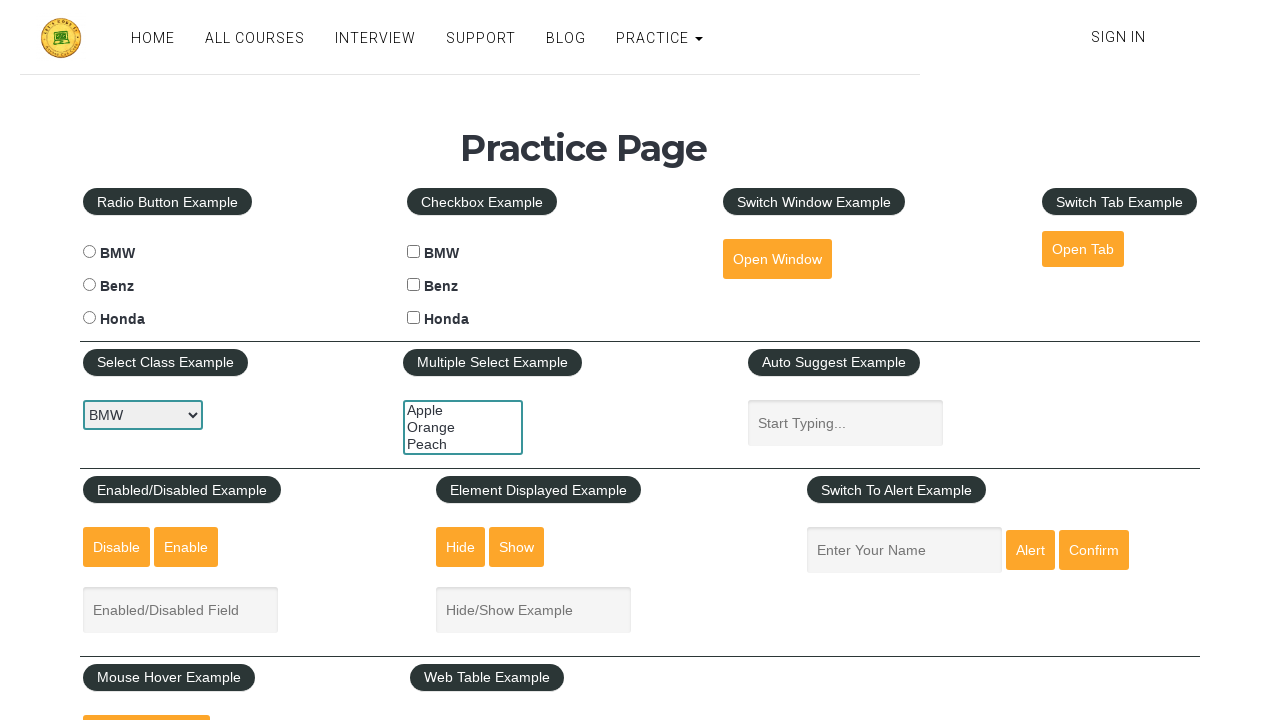

Filled name field with 'Harini' on #name
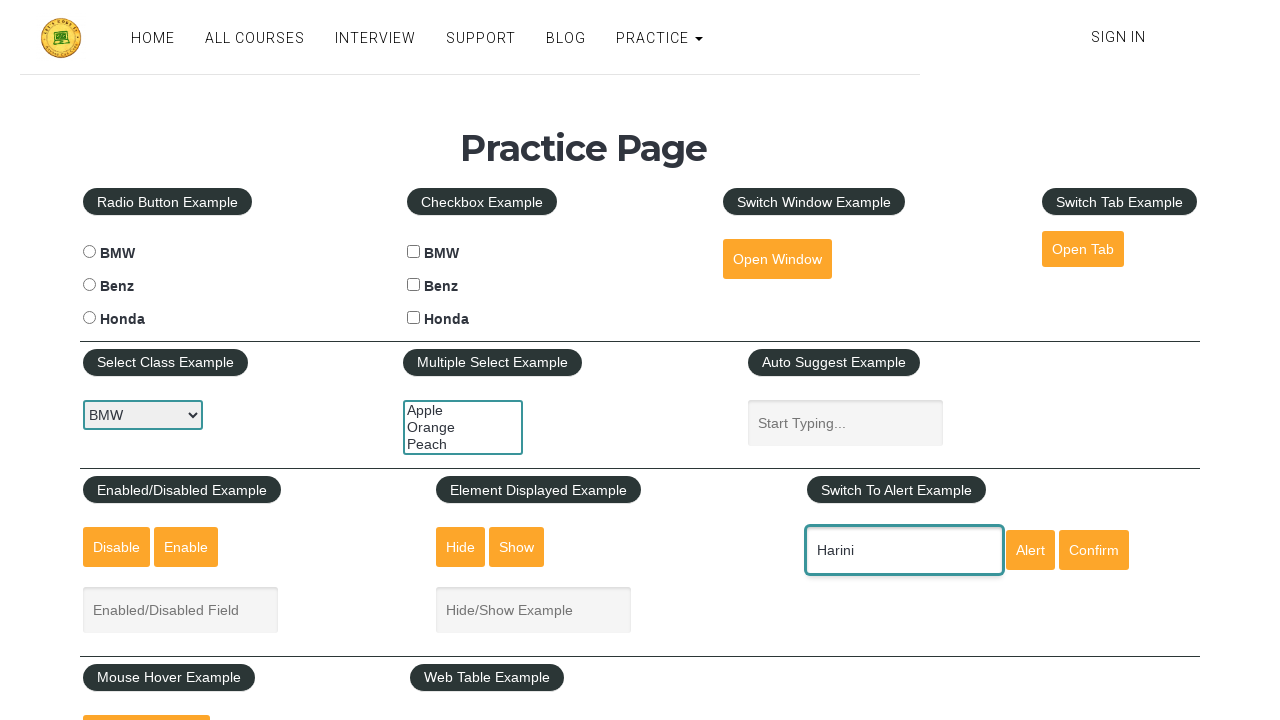

Clicked alert button to trigger alert dialog at (1030, 550) on #alertbtn
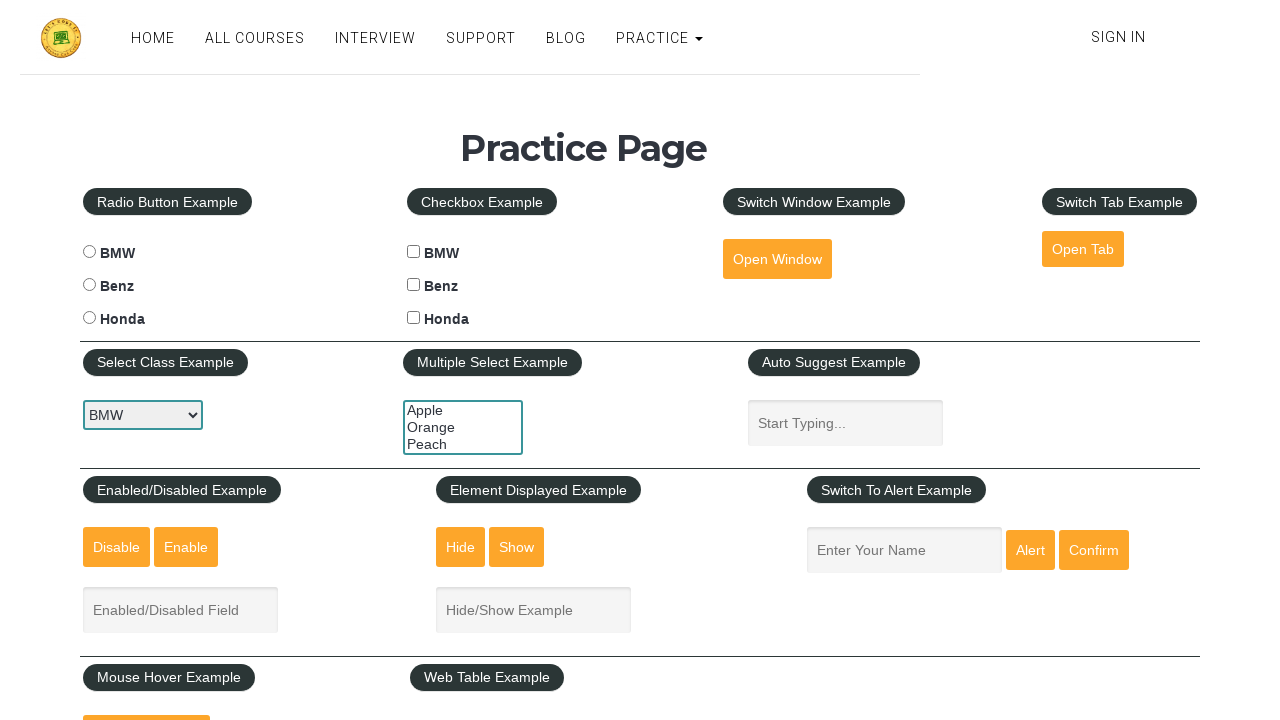

Set up dialog handler to accept alert popup
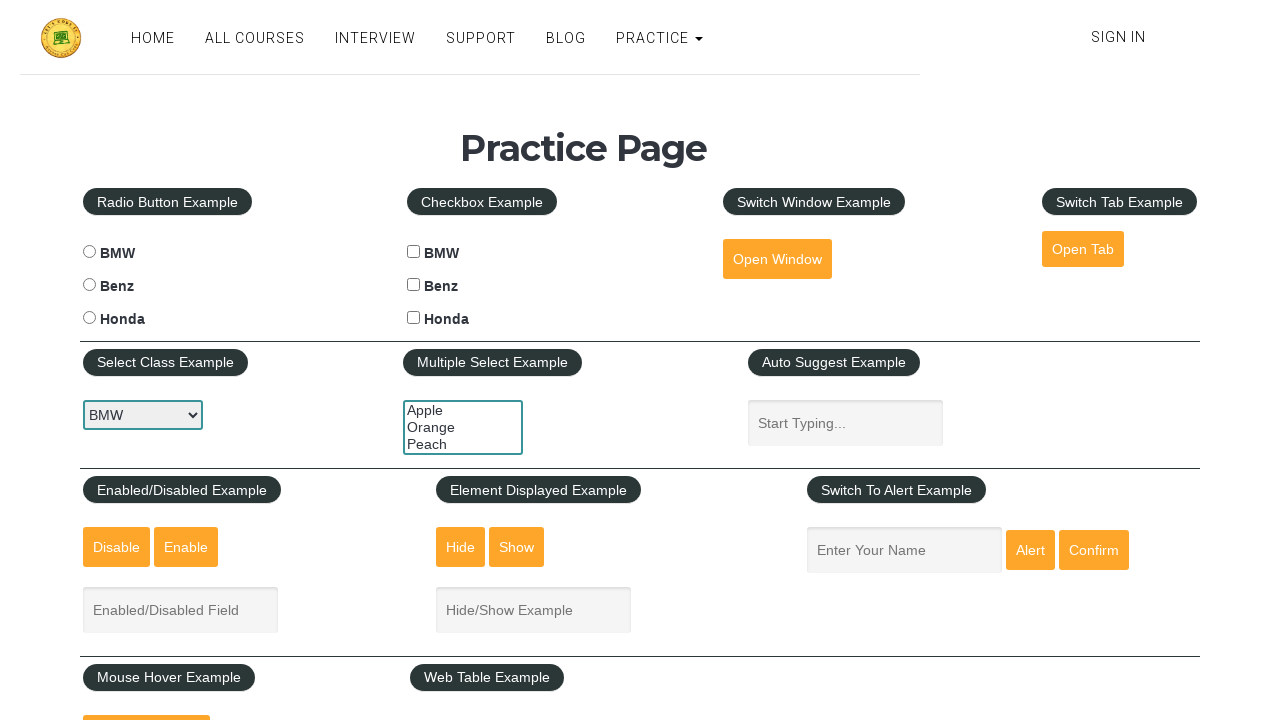

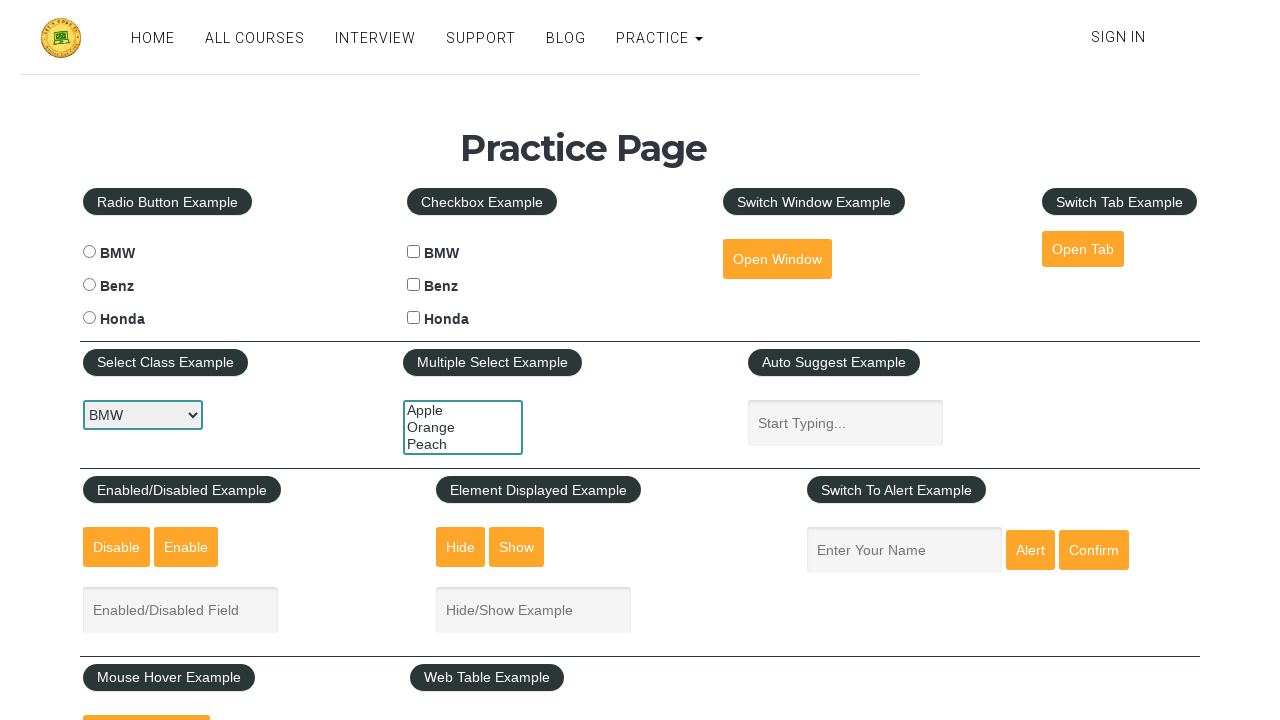